Tests link functionality on a practice page by navigating to the page, locating links in the footer section, opening multiple links in new tabs using Ctrl+Enter, and switching between the opened windows to verify they load correctly.

Starting URL: http://qaclickacademy.com/practice.php

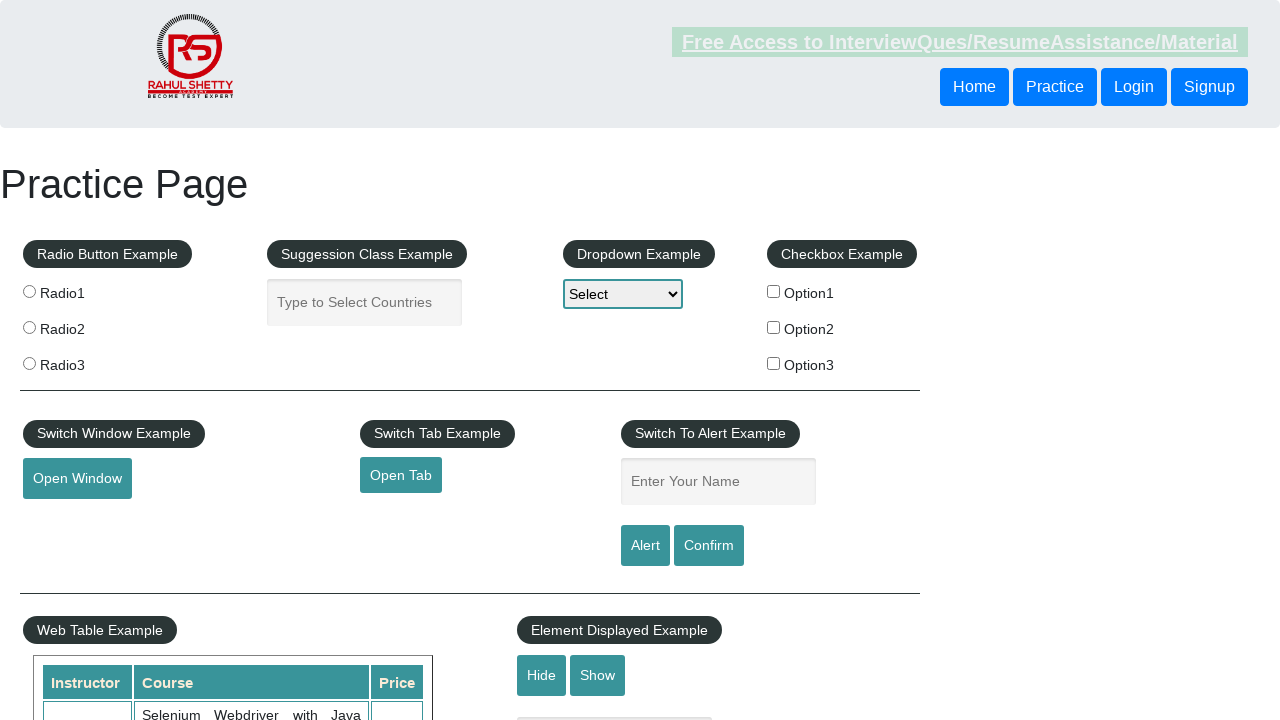

Footer section loaded and located
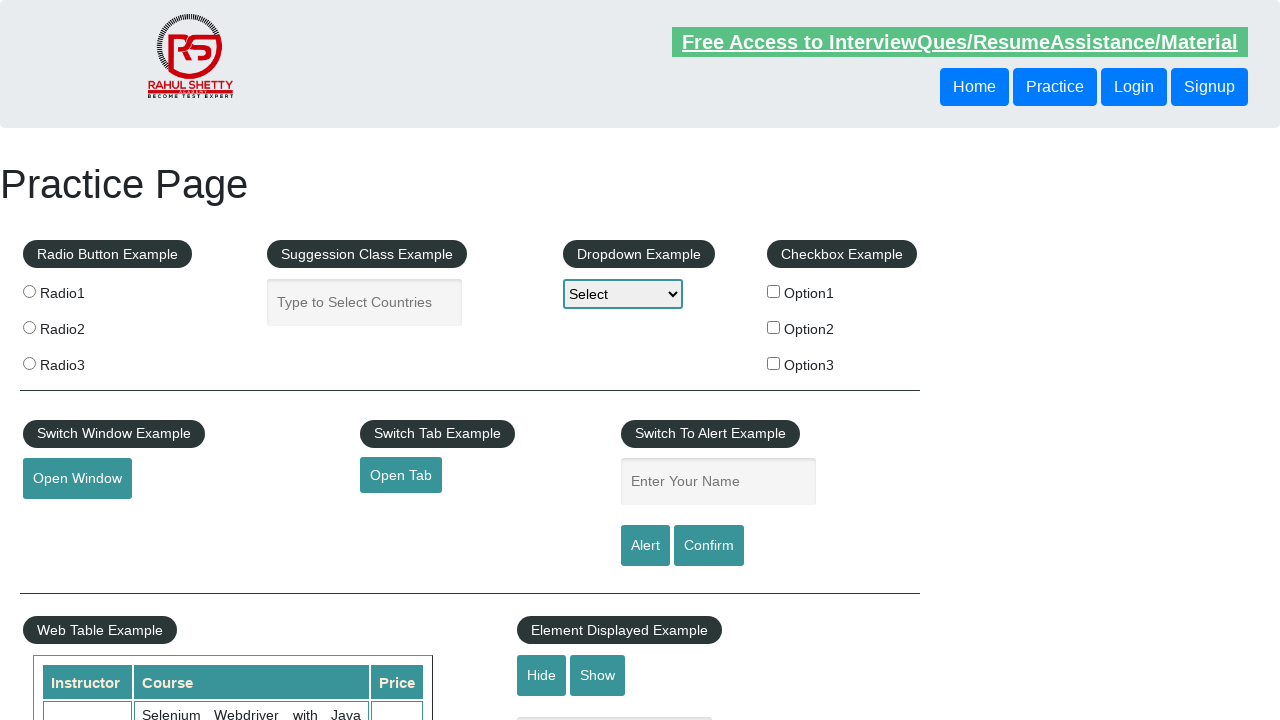

Retrieved footer element locator
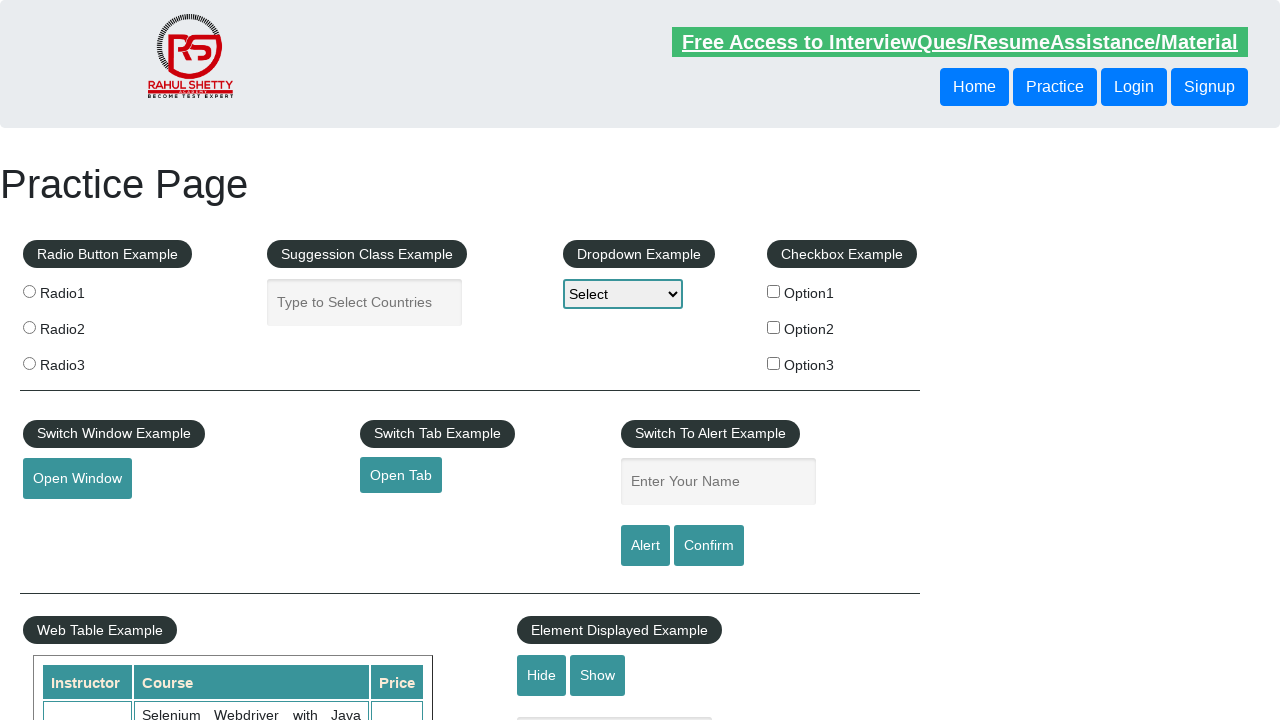

Located all links in the first column of footer
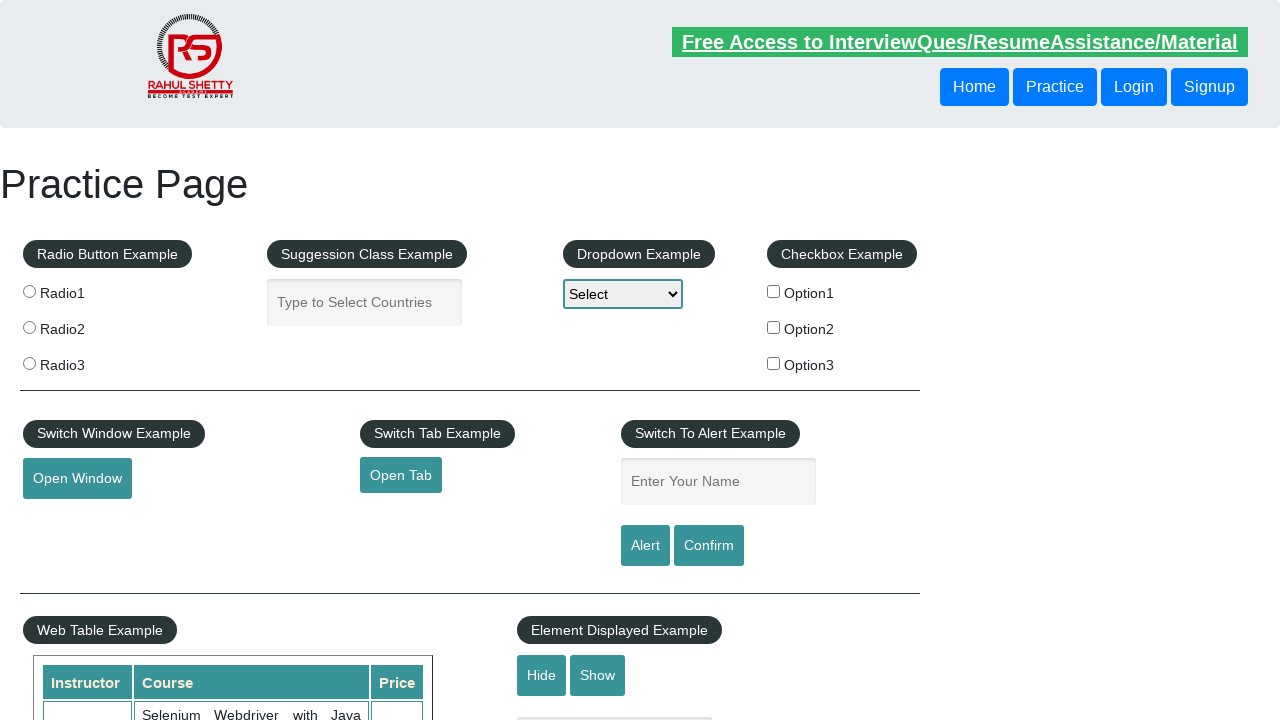

Counted 5 links in the footer column
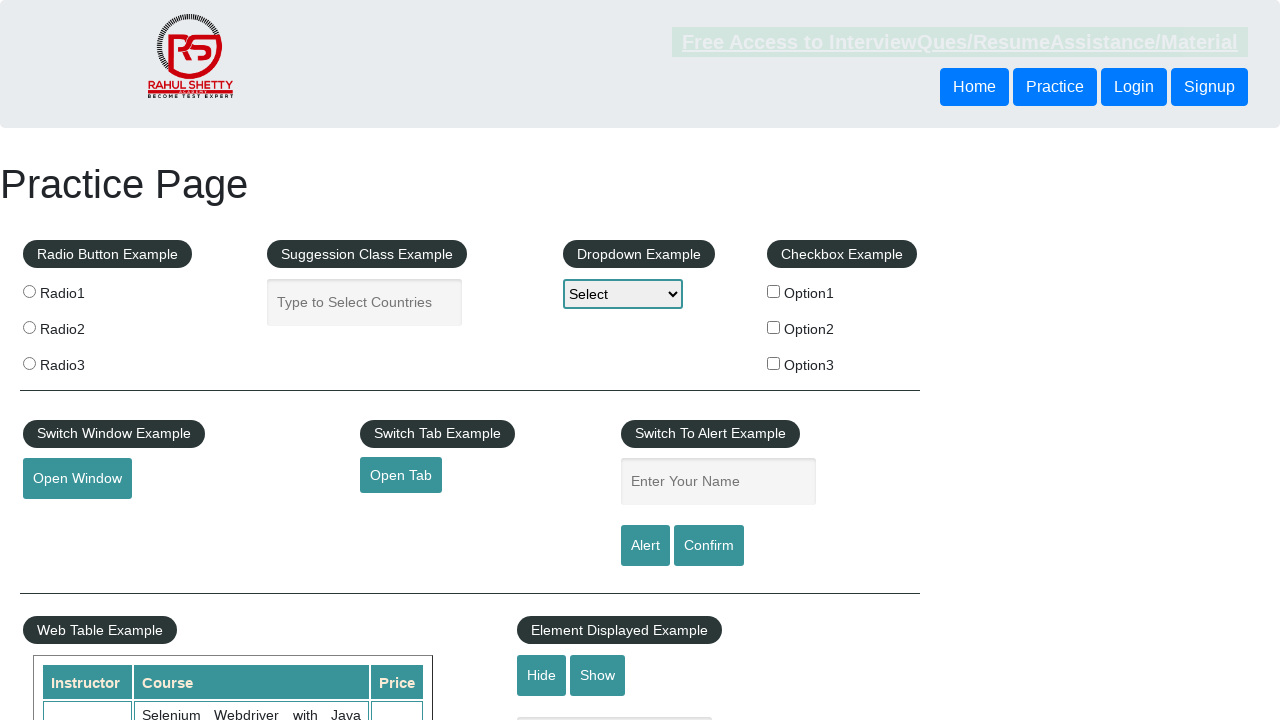

Opened link 1 in new tab using Ctrl+Click at (68, 520) on #gf-BIG >> xpath=//table/tbody/tr/td[1]/ul//a >> nth=1
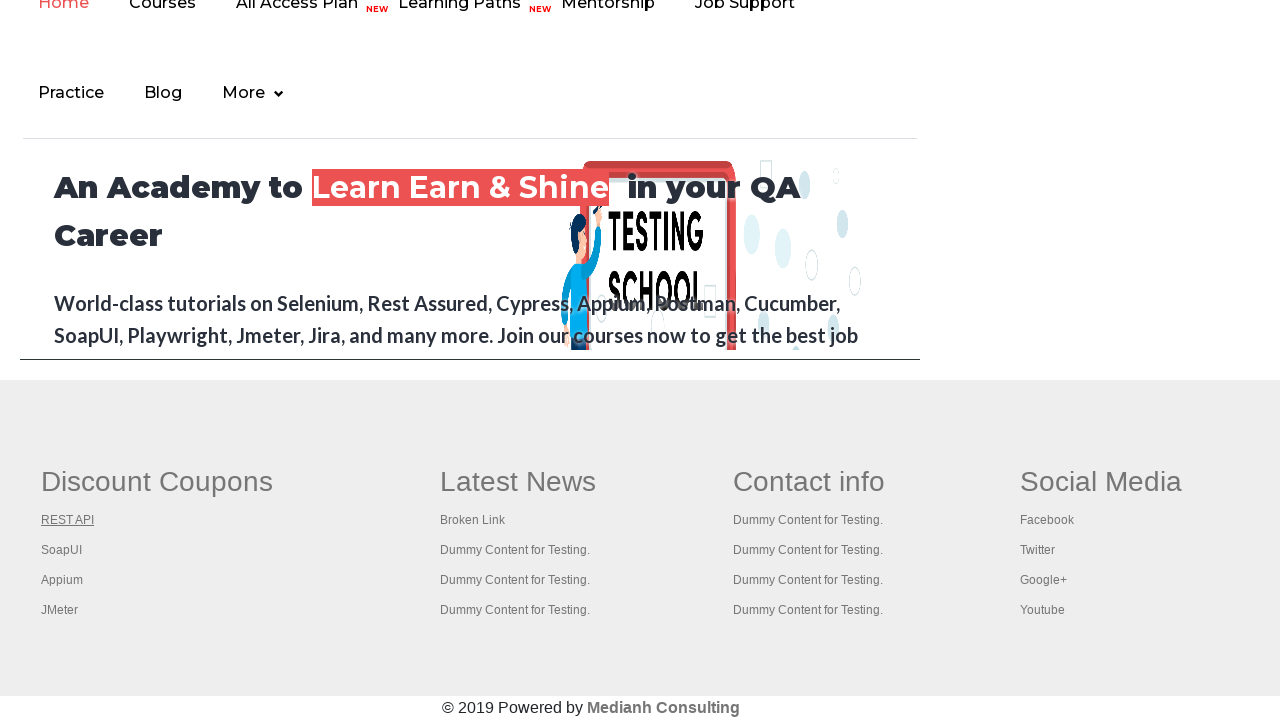

Waited 2 seconds for link 1 to load
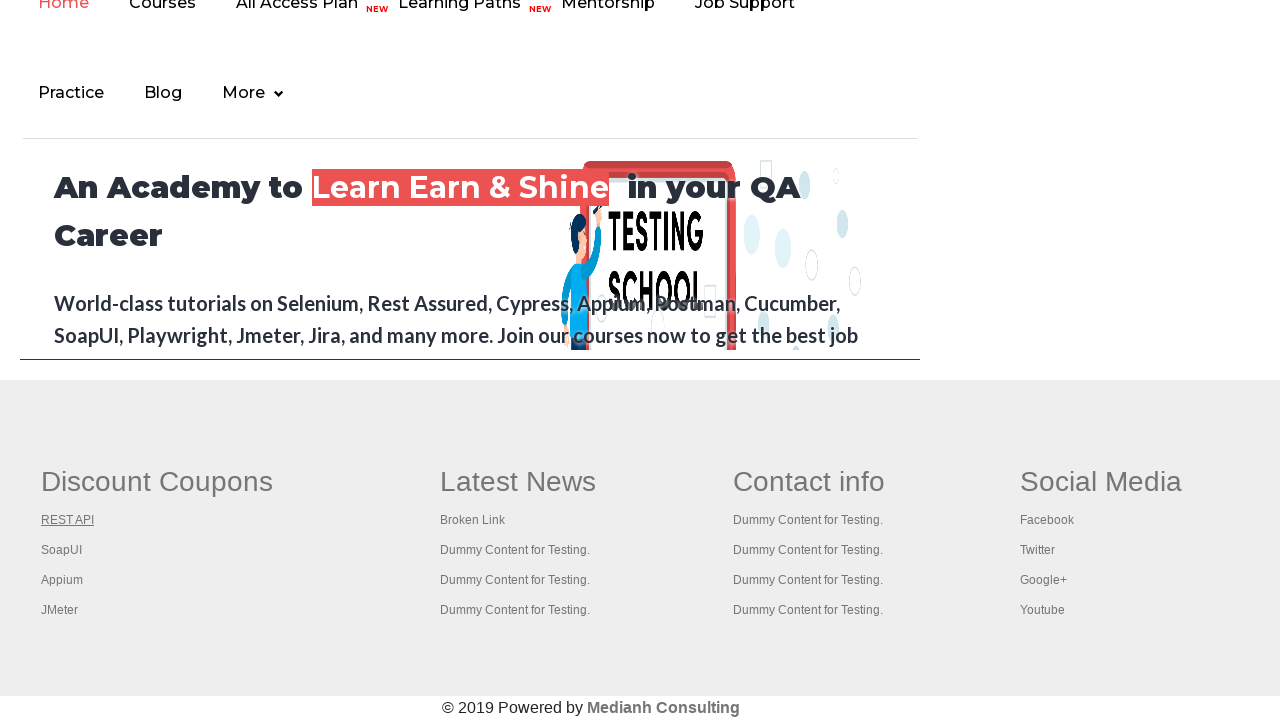

Opened link 2 in new tab using Ctrl+Click at (62, 550) on #gf-BIG >> xpath=//table/tbody/tr/td[1]/ul//a >> nth=2
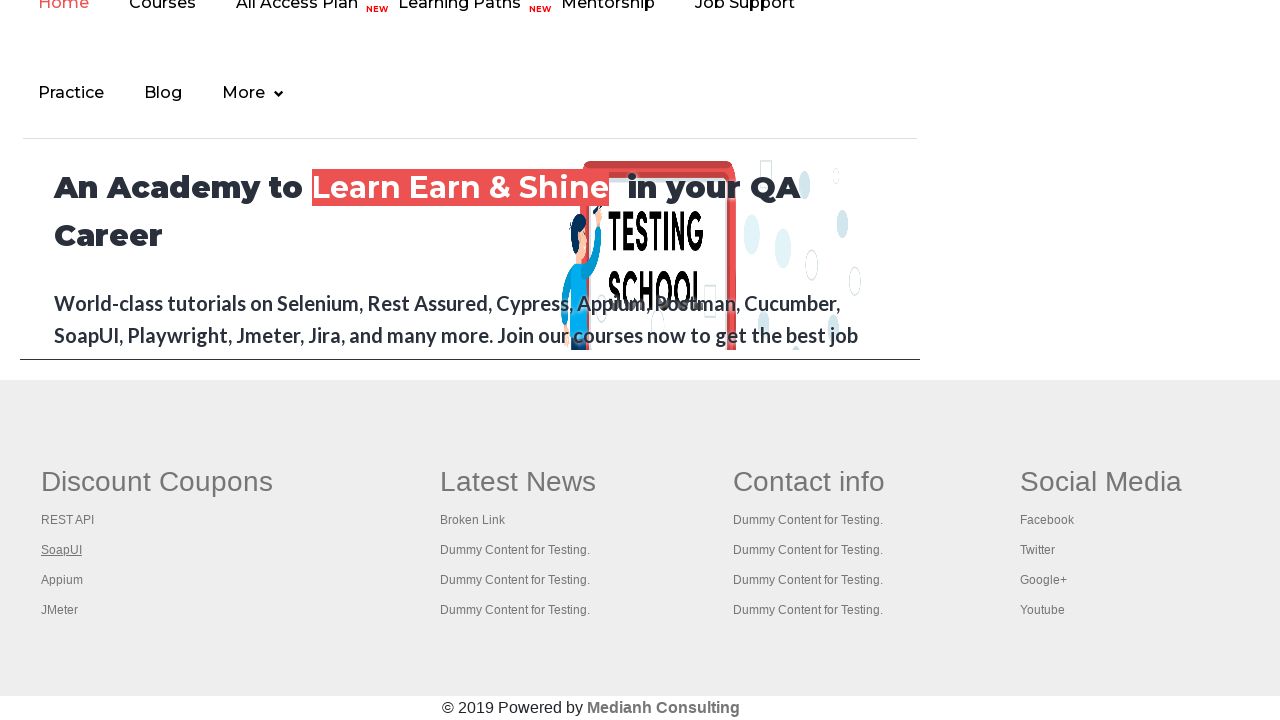

Waited 2 seconds for link 2 to load
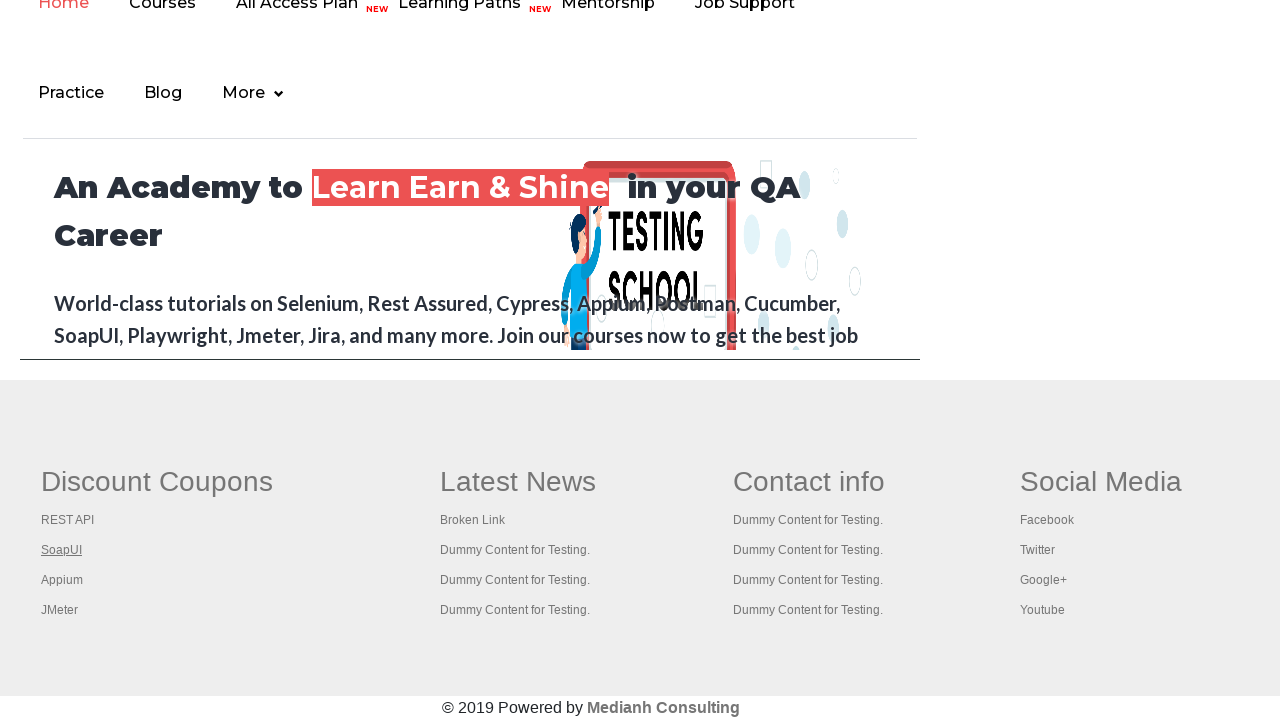

Opened link 3 in new tab using Ctrl+Click at (62, 580) on #gf-BIG >> xpath=//table/tbody/tr/td[1]/ul//a >> nth=3
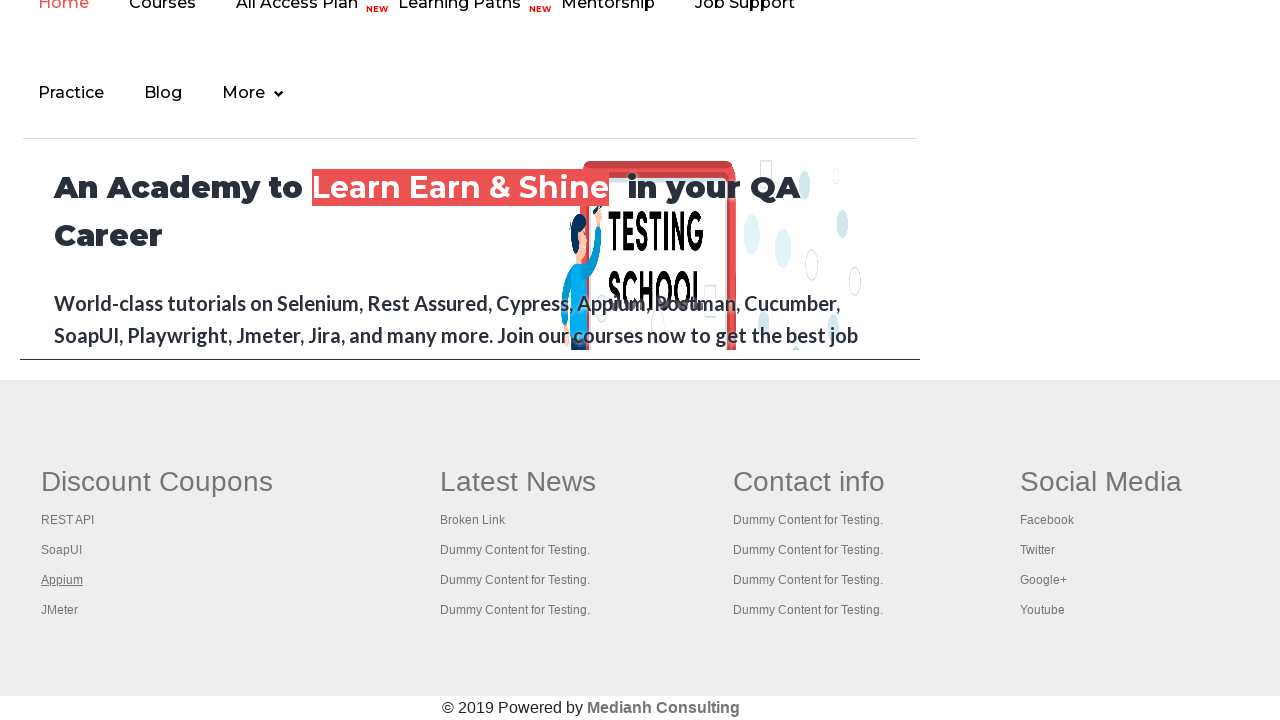

Waited 2 seconds for link 3 to load
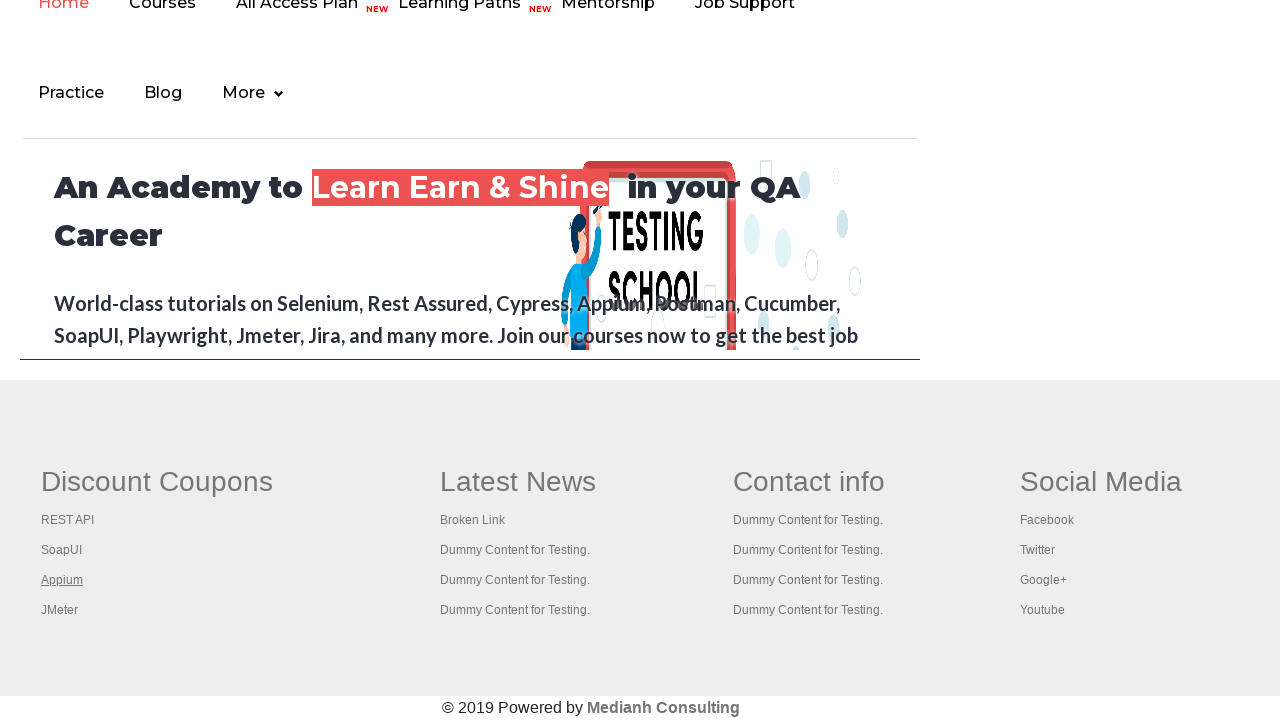

Opened link 4 in new tab using Ctrl+Click at (60, 610) on #gf-BIG >> xpath=//table/tbody/tr/td[1]/ul//a >> nth=4
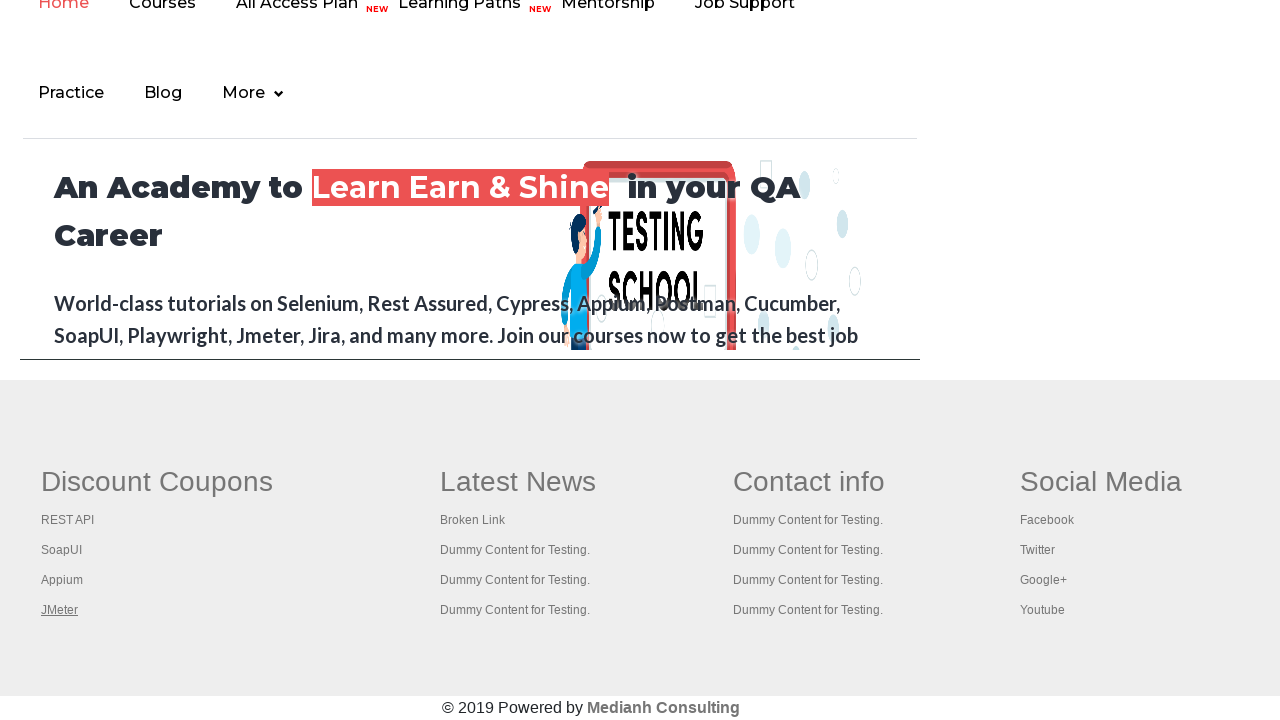

Waited 2 seconds for link 4 to load
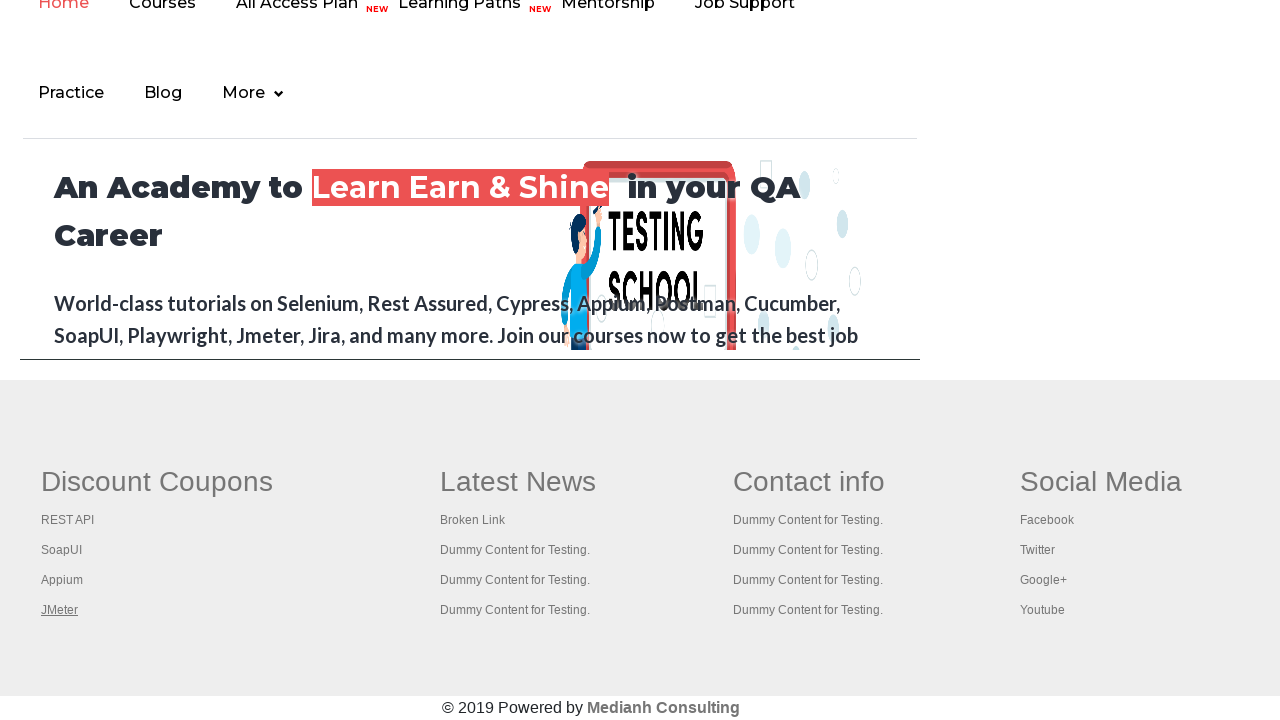

Retrieved all 5 open pages/tabs
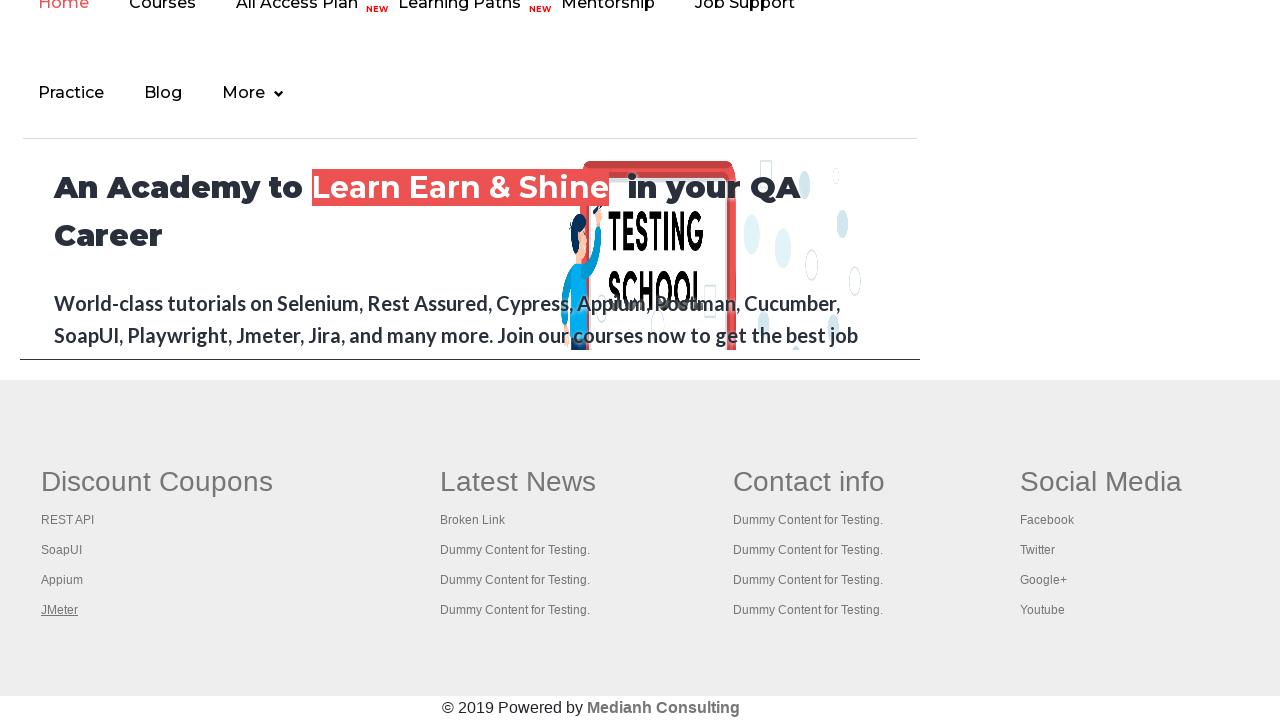

Brought a page to the front
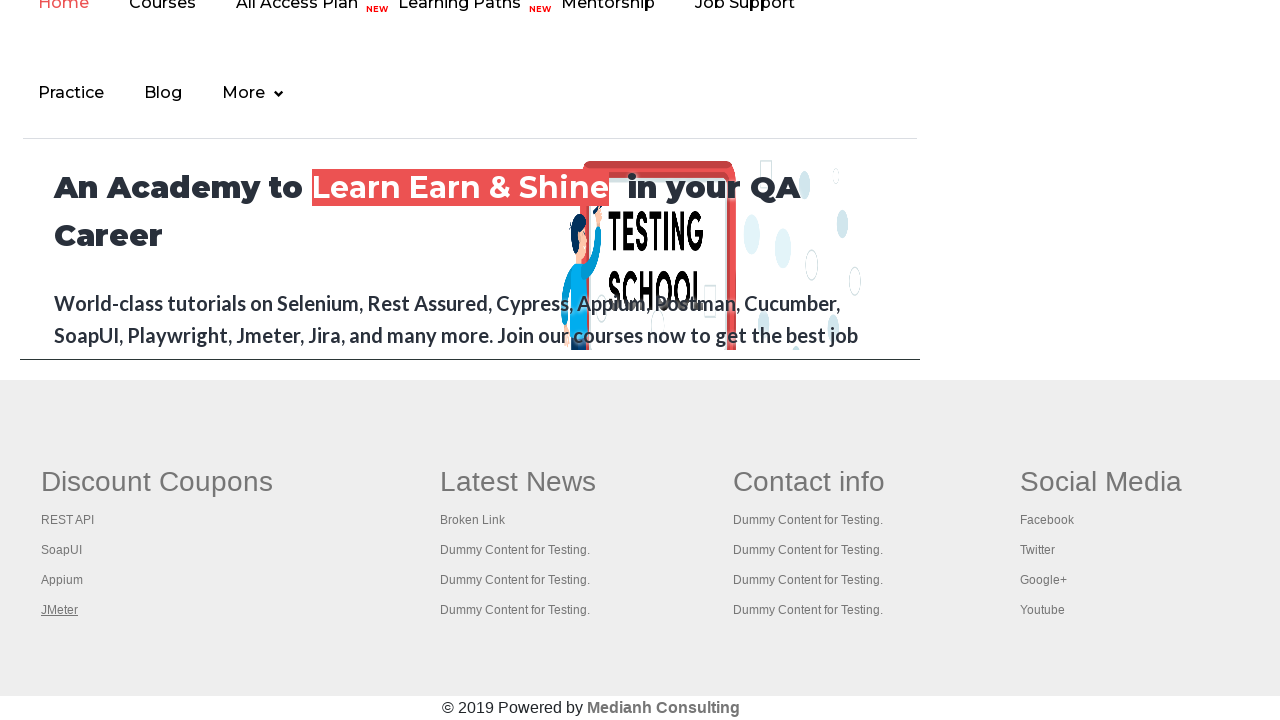

Page finished loading with domcontentloaded state
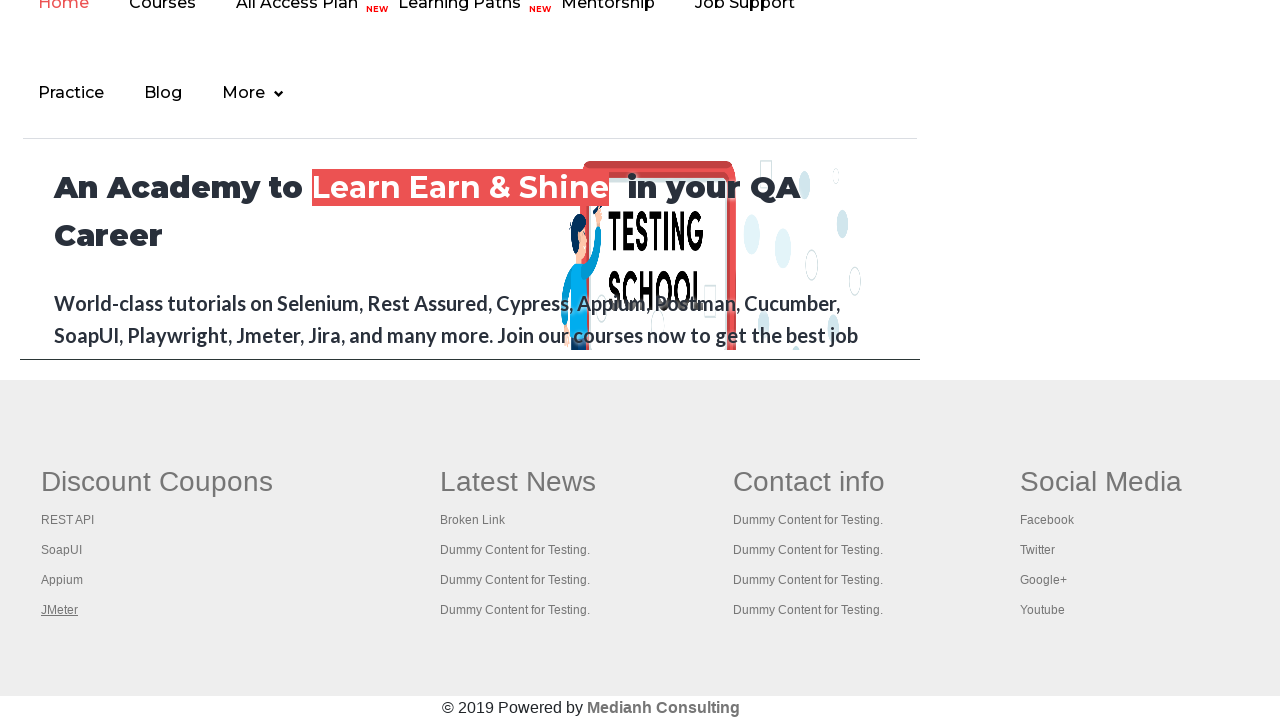

Brought a page to the front
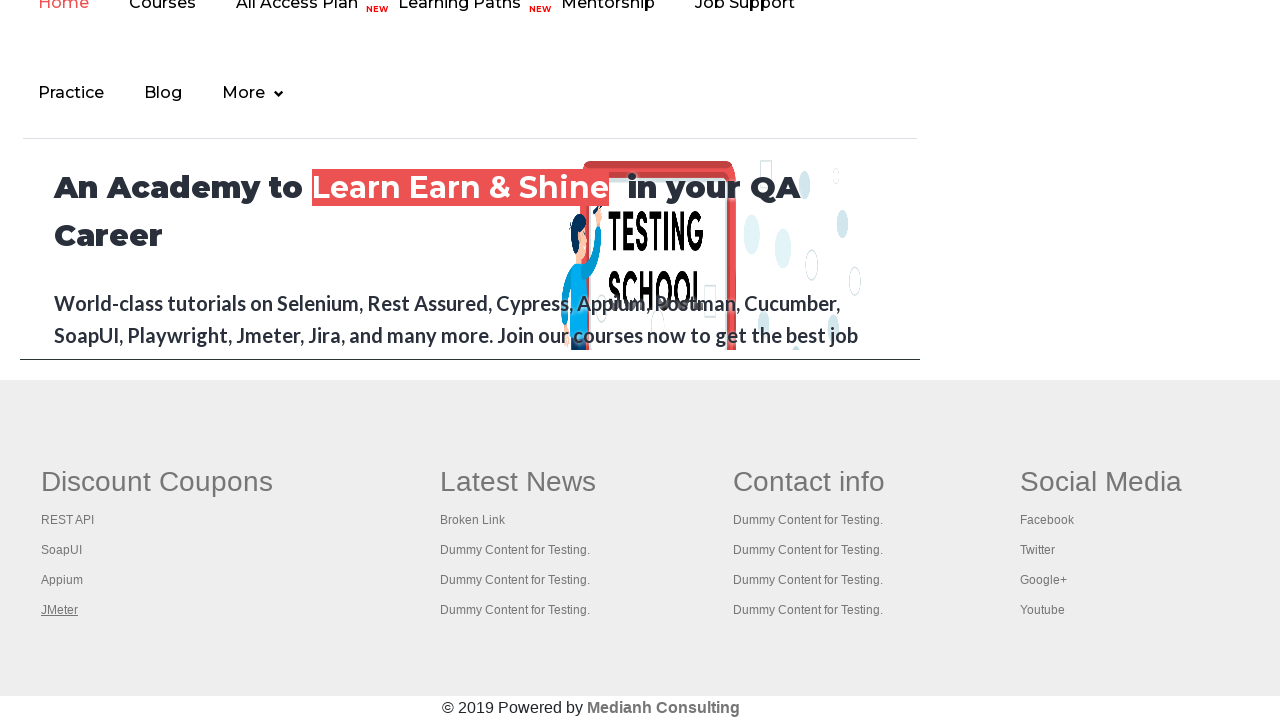

Page finished loading with domcontentloaded state
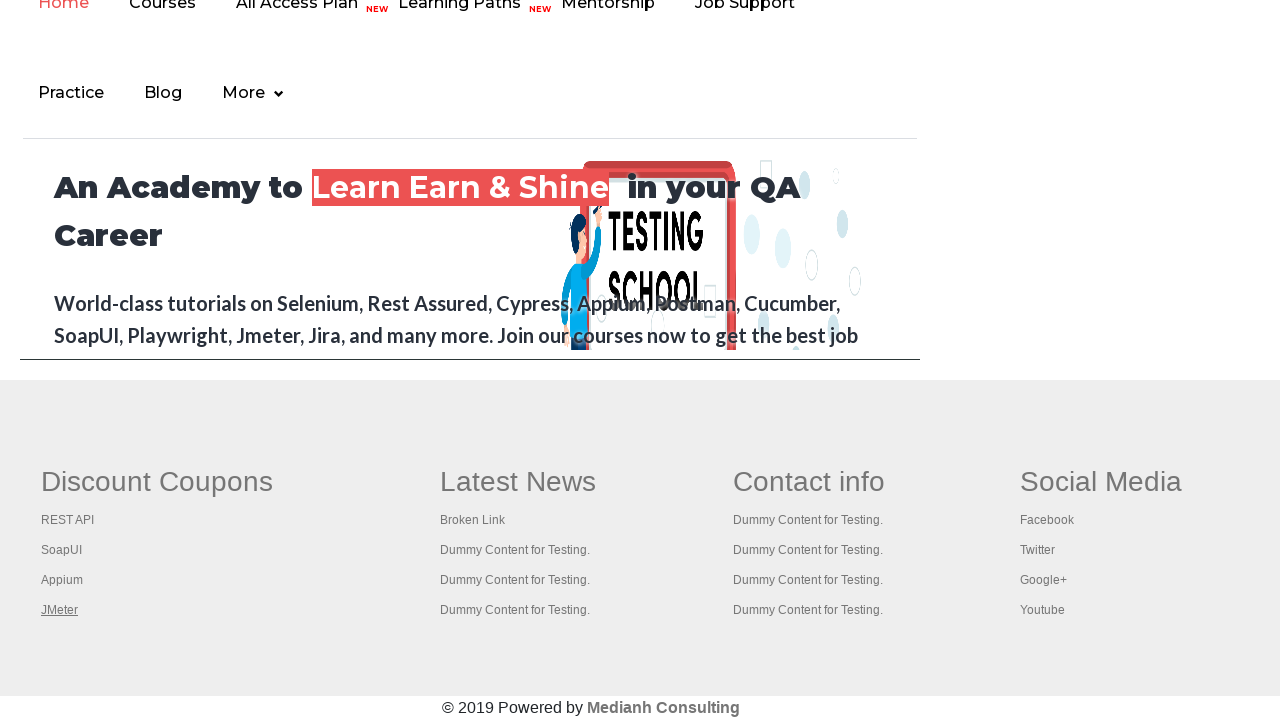

Brought a page to the front
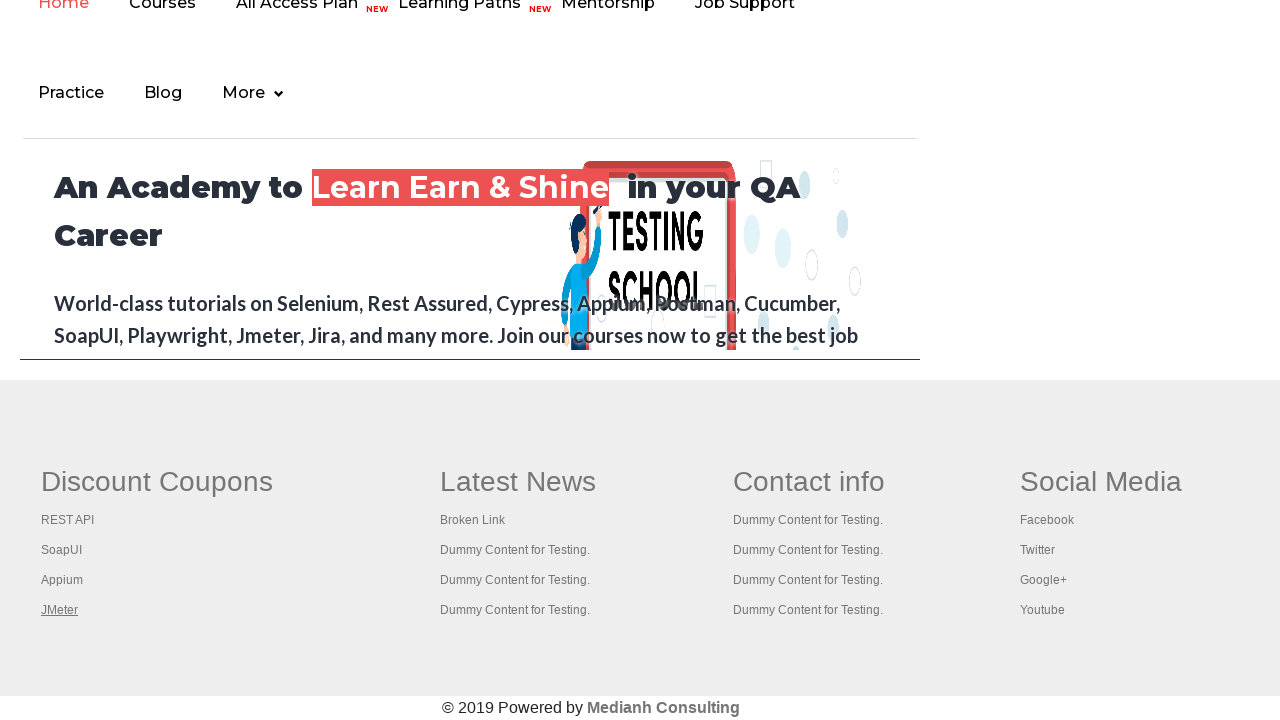

Page finished loading with domcontentloaded state
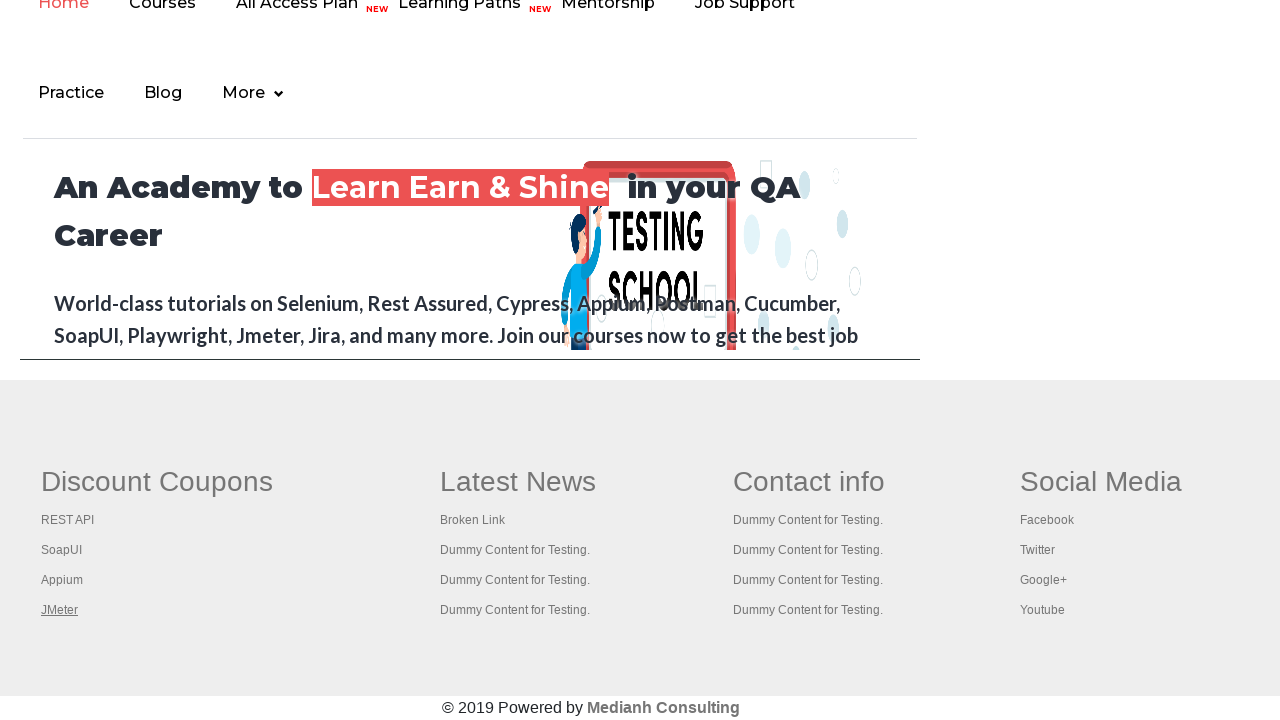

Brought a page to the front
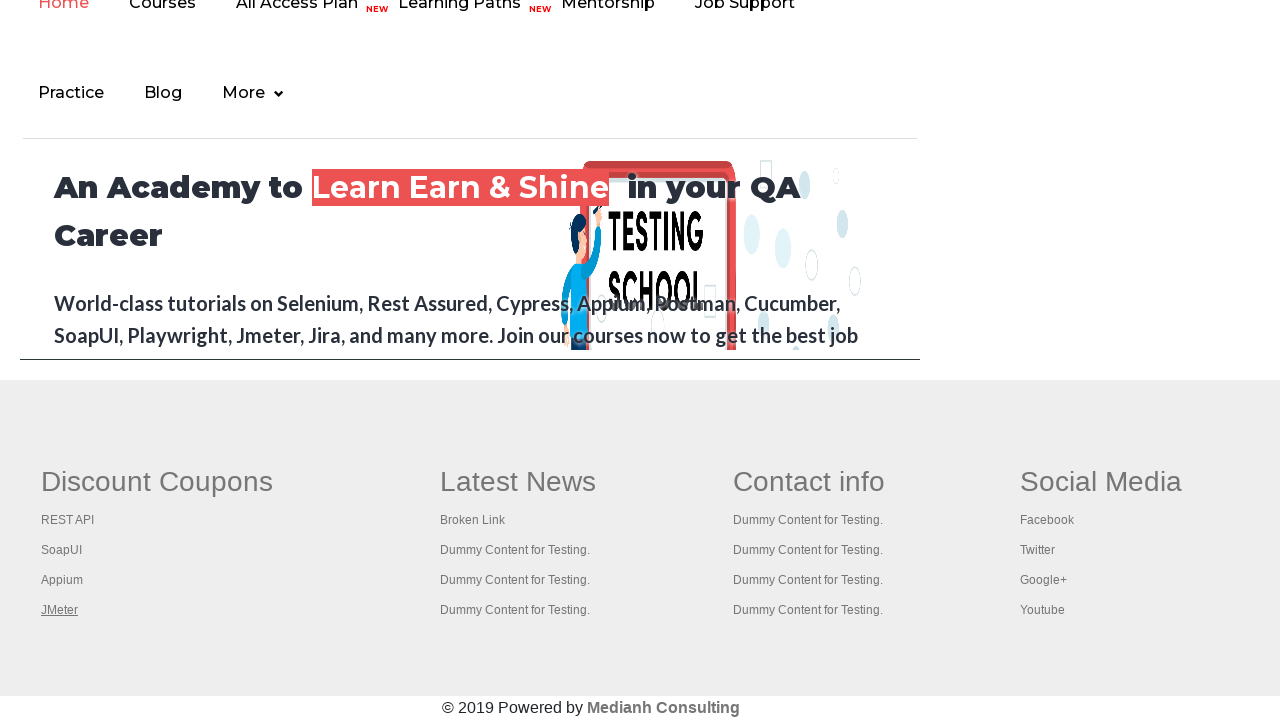

Page finished loading with domcontentloaded state
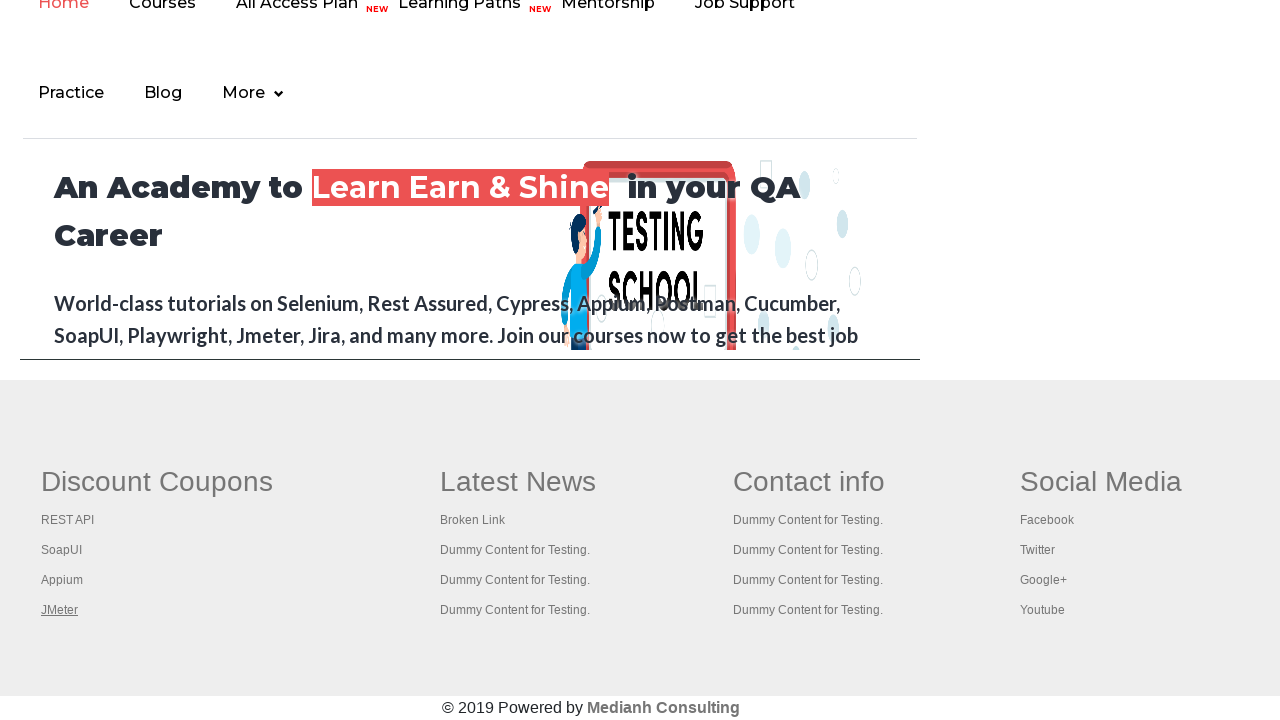

Brought a page to the front
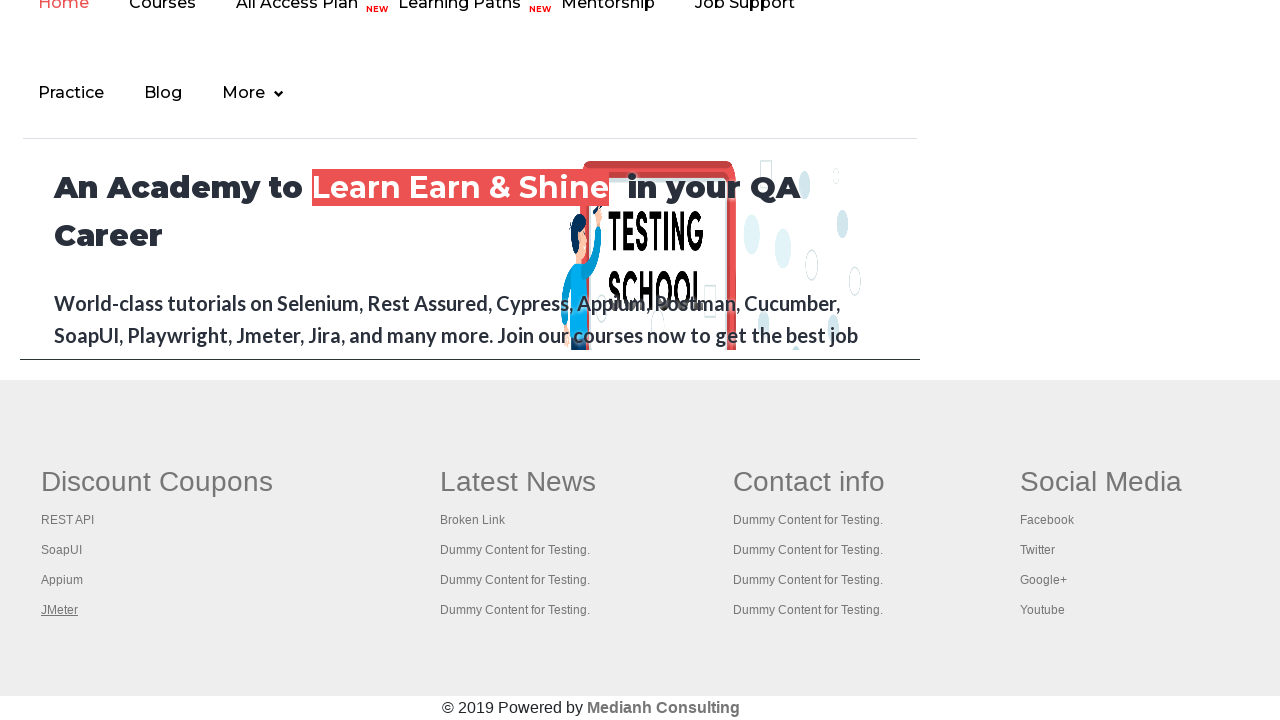

Page finished loading with domcontentloaded state
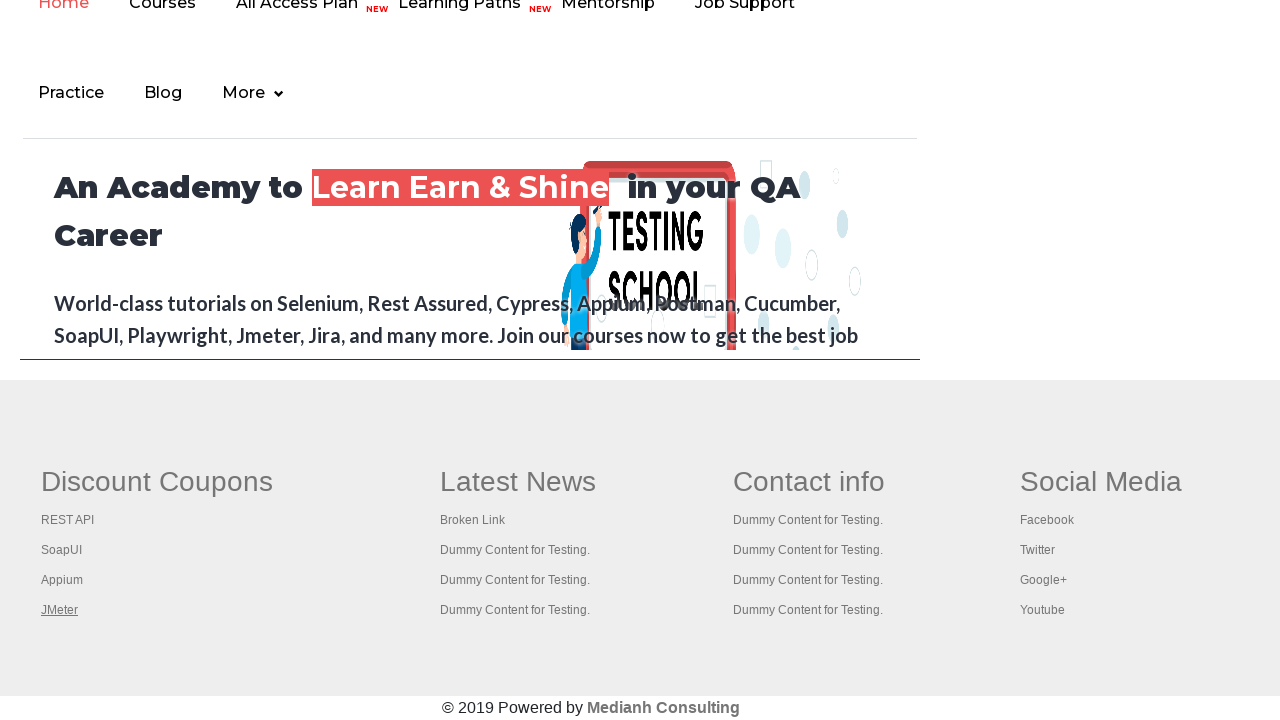

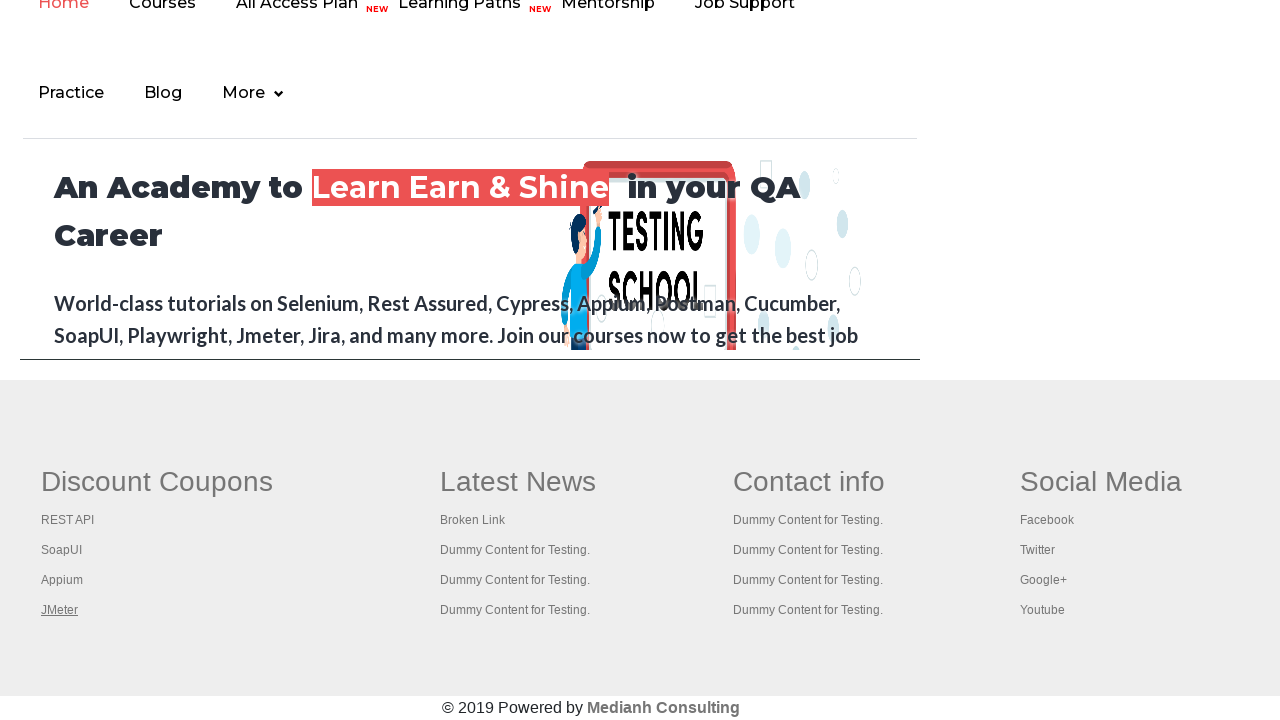